Solves a math captcha by extracting a value from an element attribute, calculating the result, and submitting a form with checkbox and radio button selections

Starting URL: http://suninjuly.github.io/get_attribute.html

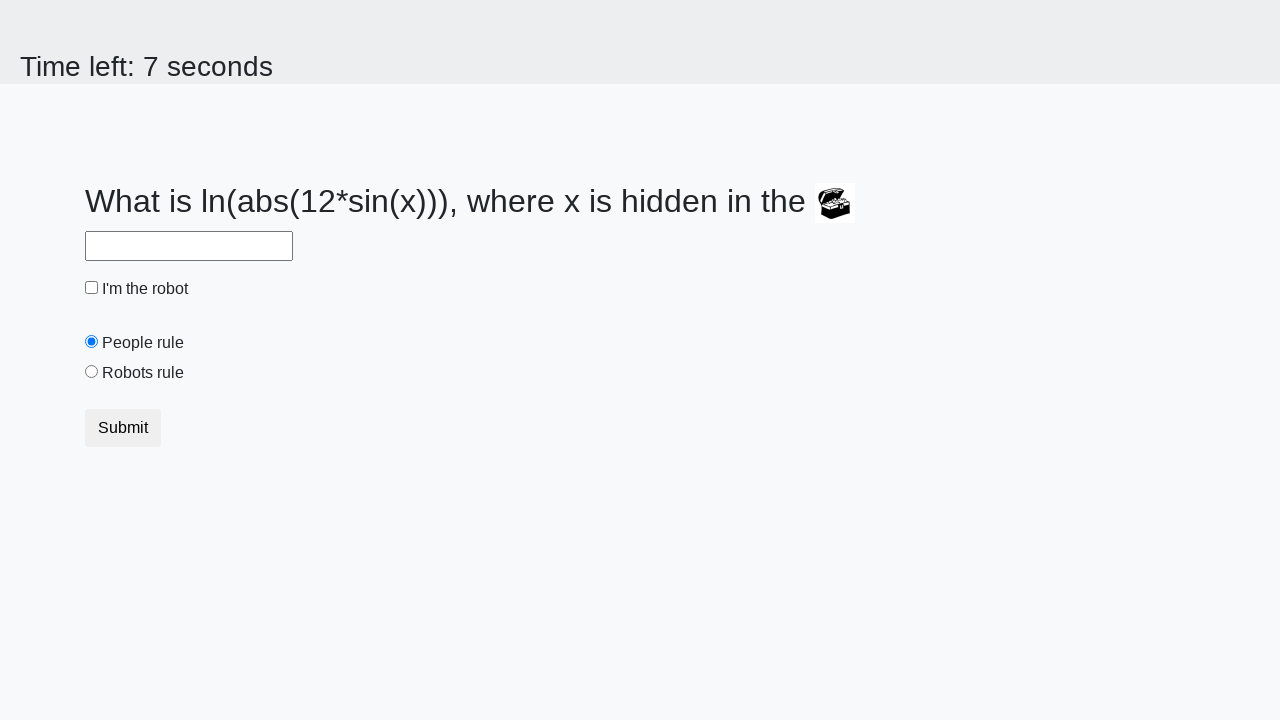

Located treasure element
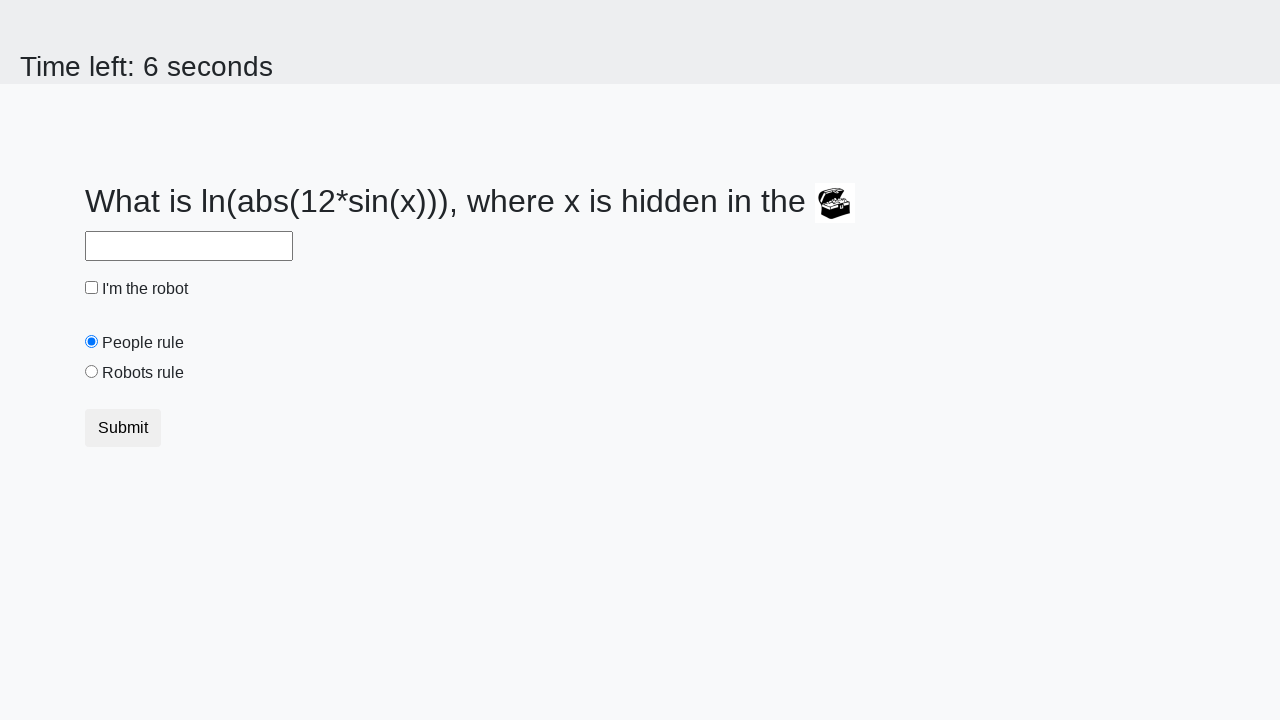

Extracted valuex attribute from treasure element: 198
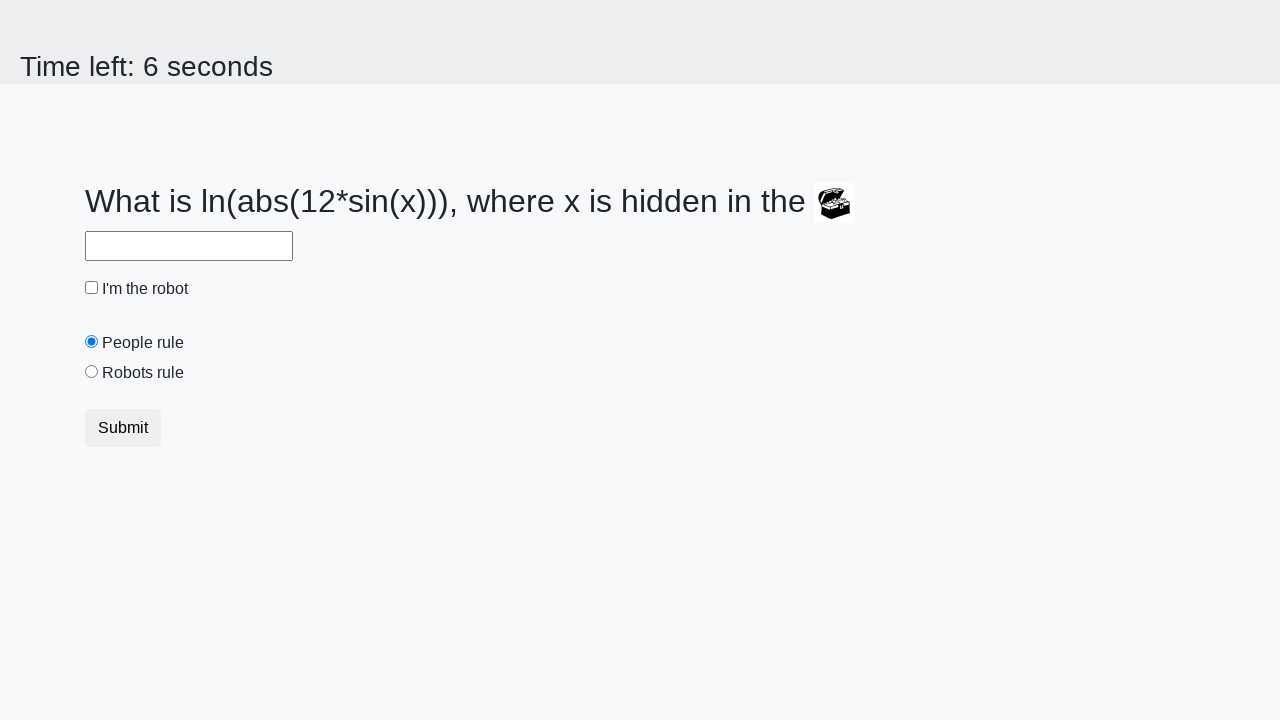

Calculated math formula result: -0.04610352145821366
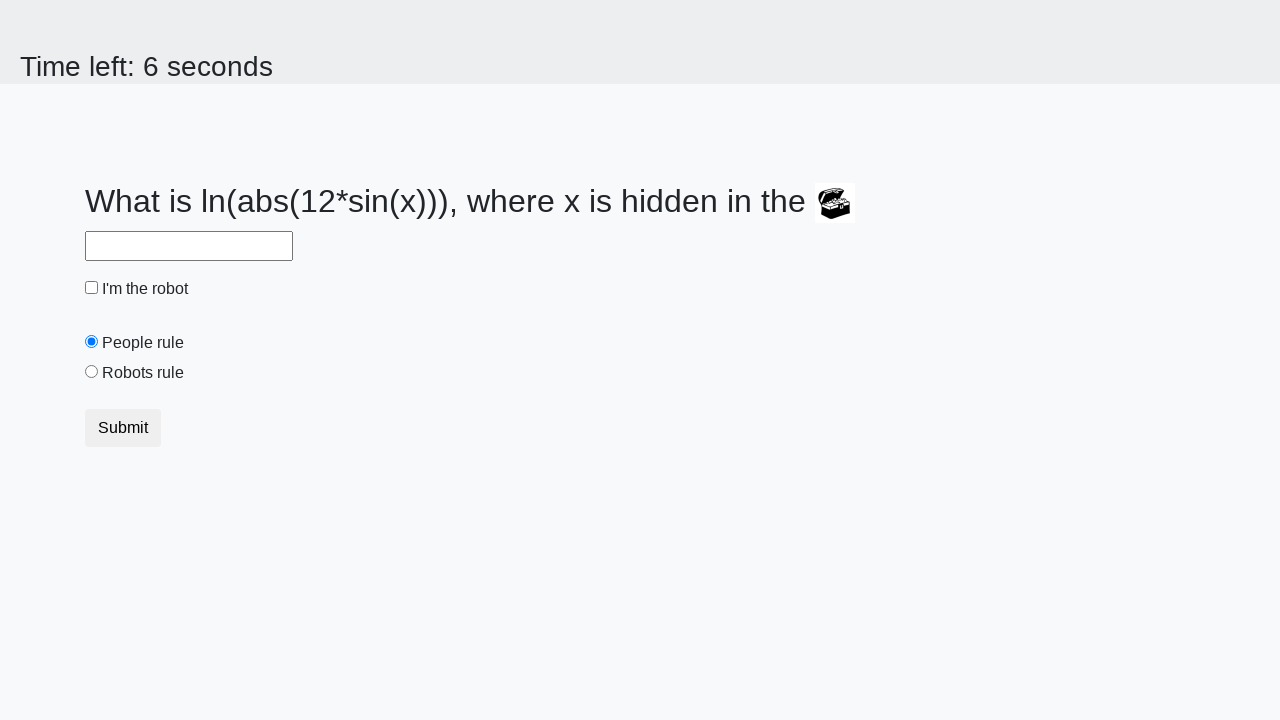

Filled answer field with calculated value: -0.04610352145821366 on #answer
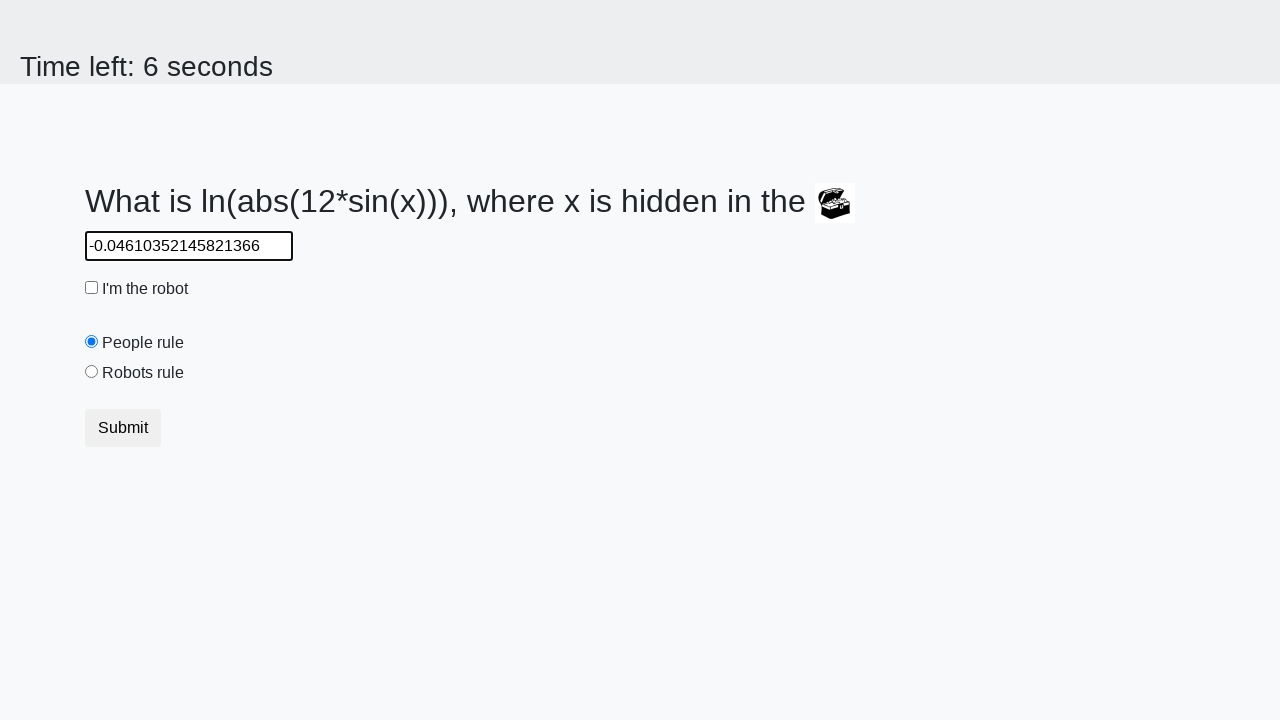

Clicked robot checkbox at (92, 288) on #robotCheckbox
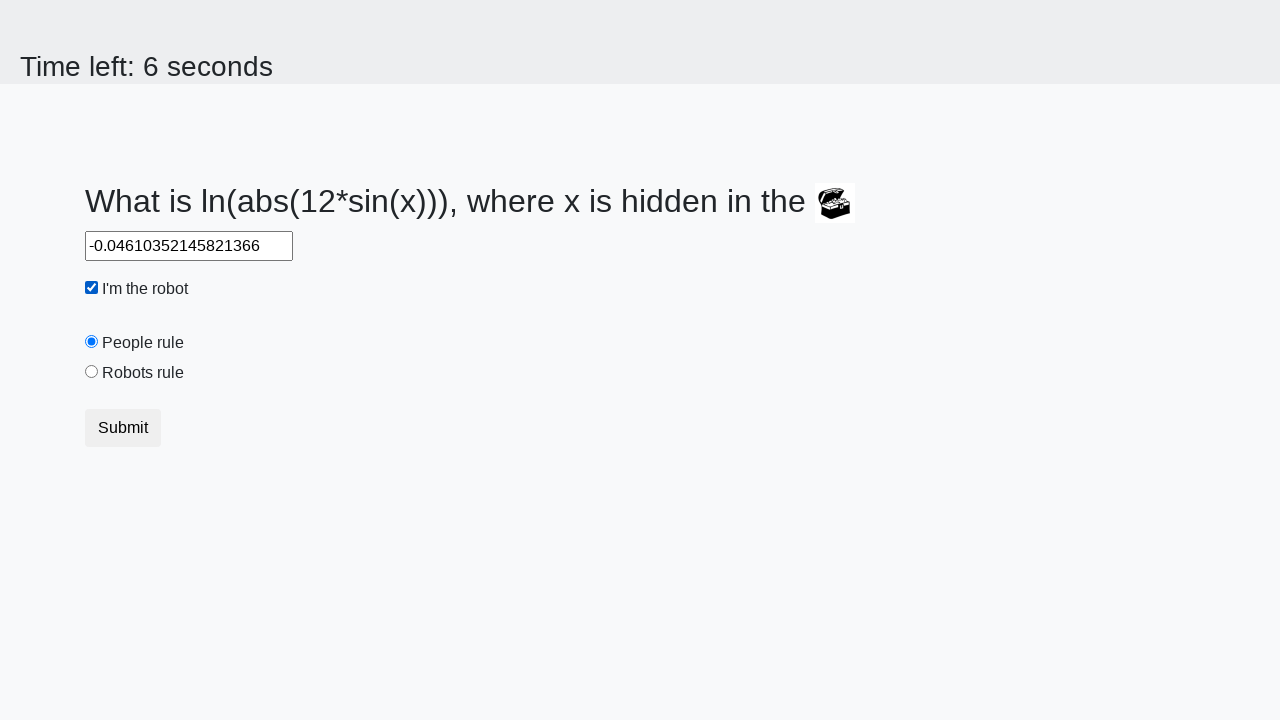

Clicked 'robots rule' radio button at (92, 372) on #robotsRule
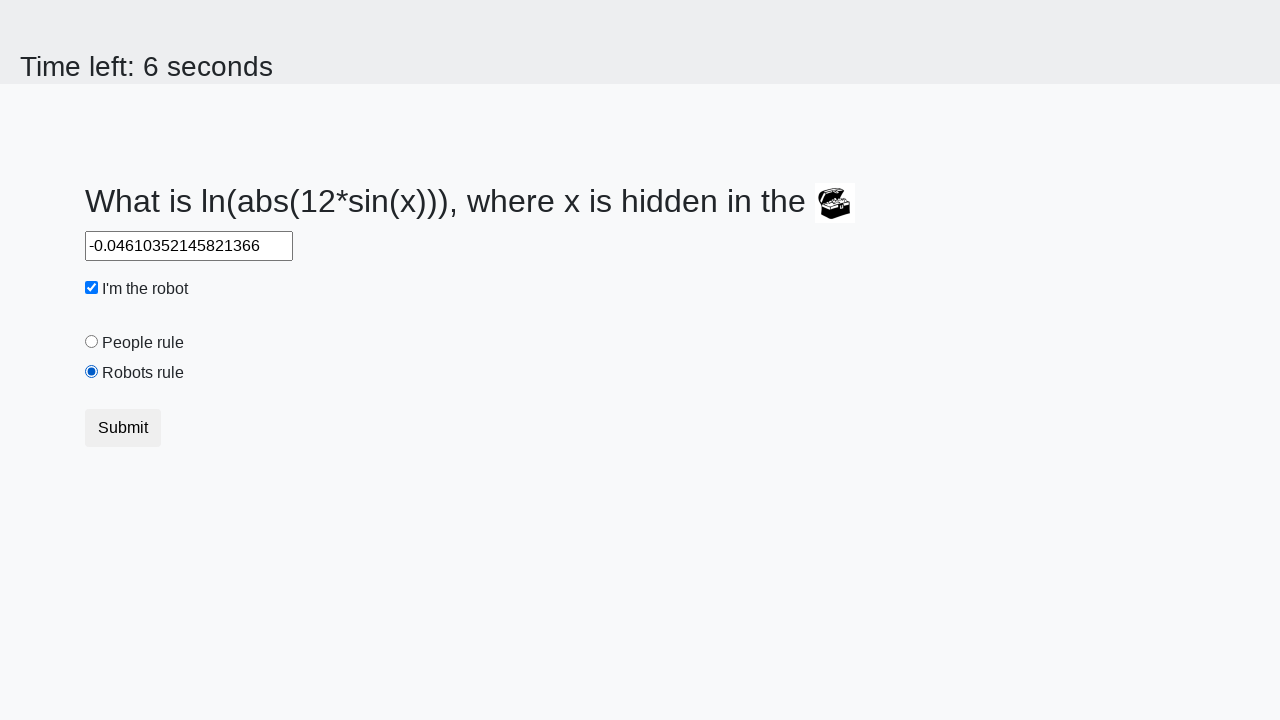

Clicked submit button to submit form at (123, 428) on [type="submit"]
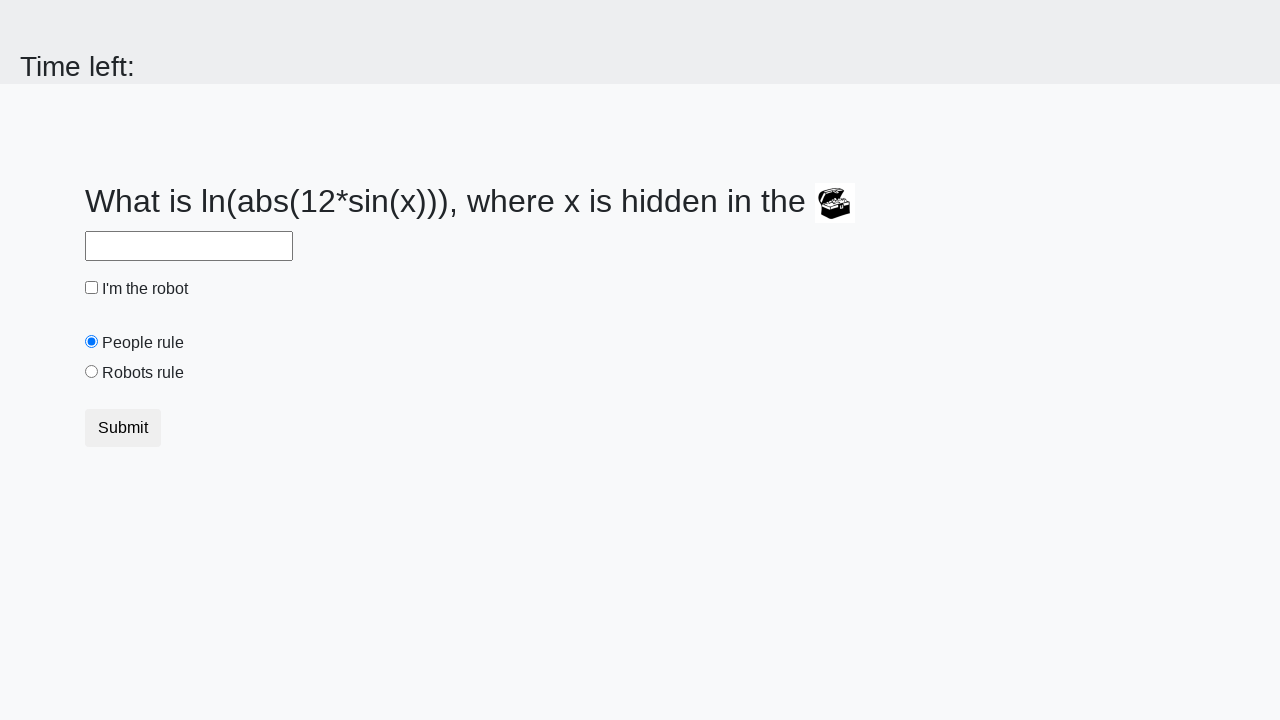

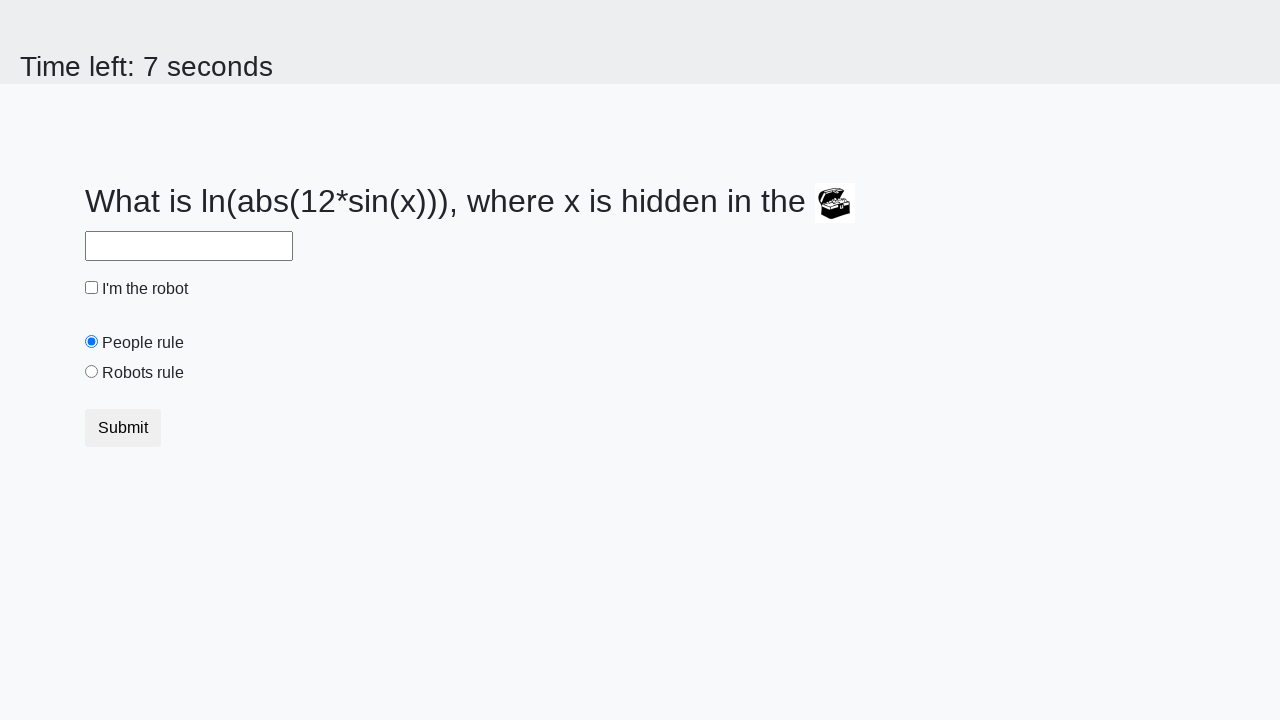